Tests custom radio button and checkbox on Google Forms by selecting "Cần Thơ" radio button and "Quảng Nam" checkbox

Starting URL: https://docs.google.com/forms/d/e/1FAIpQLSfiypnd69zhuDkjKgqvpID9kwO29UCzeCVrGGtbNPZXQok0jA/viewform

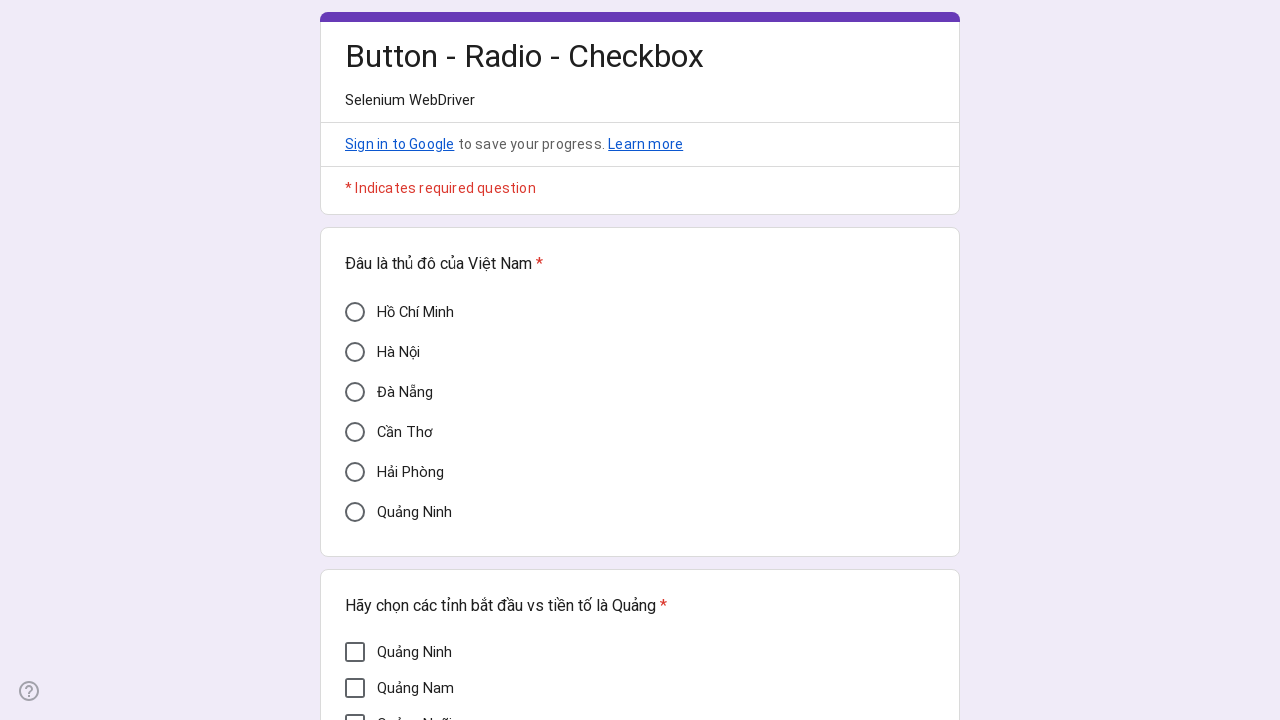

Clicked 'Cần Thơ' radio button at (355, 432) on xpath=//div[@aria-label='Cần Thơ']
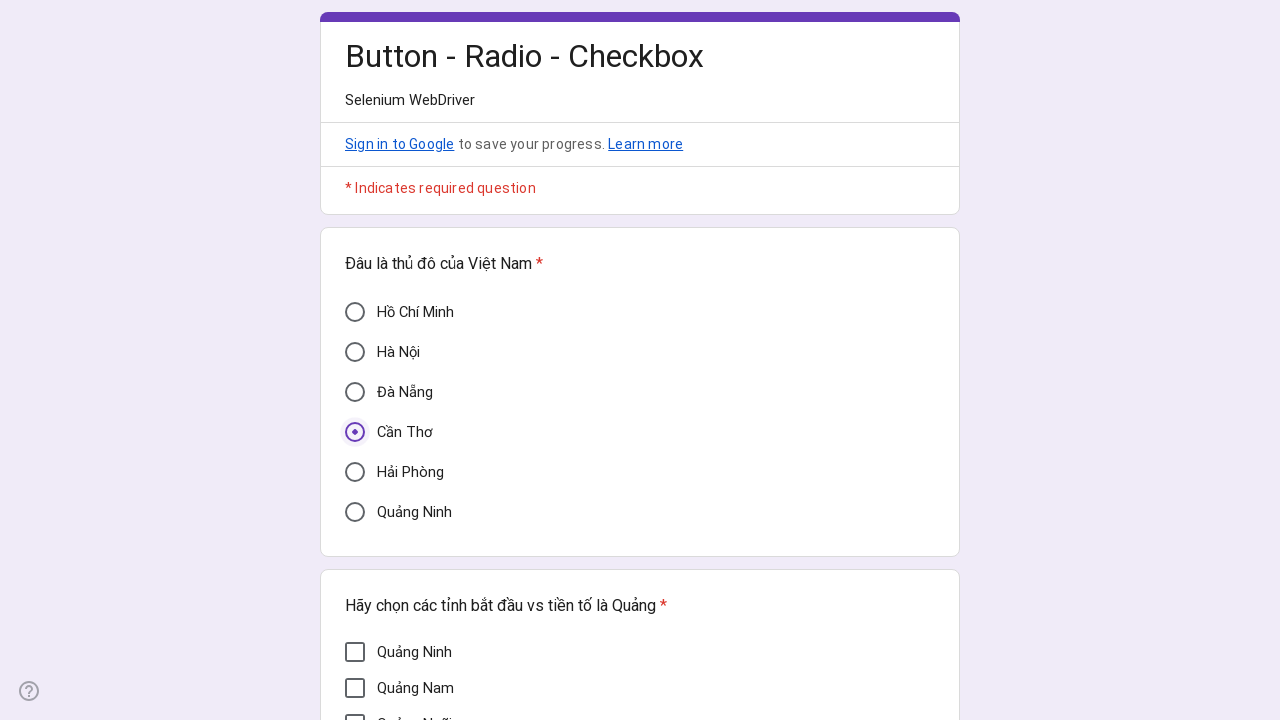

Clicked 'Quảng Nam' checkbox at (355, 688) on xpath=//div[@aria-label='Quảng Nam']
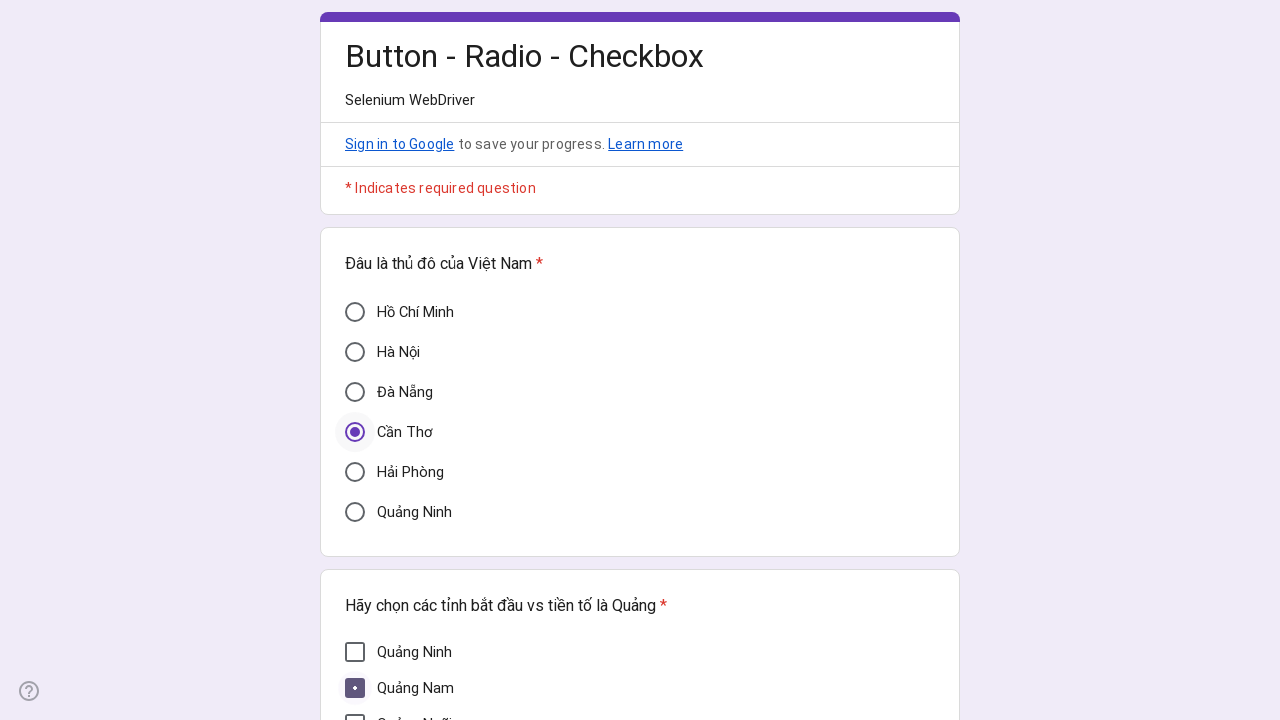

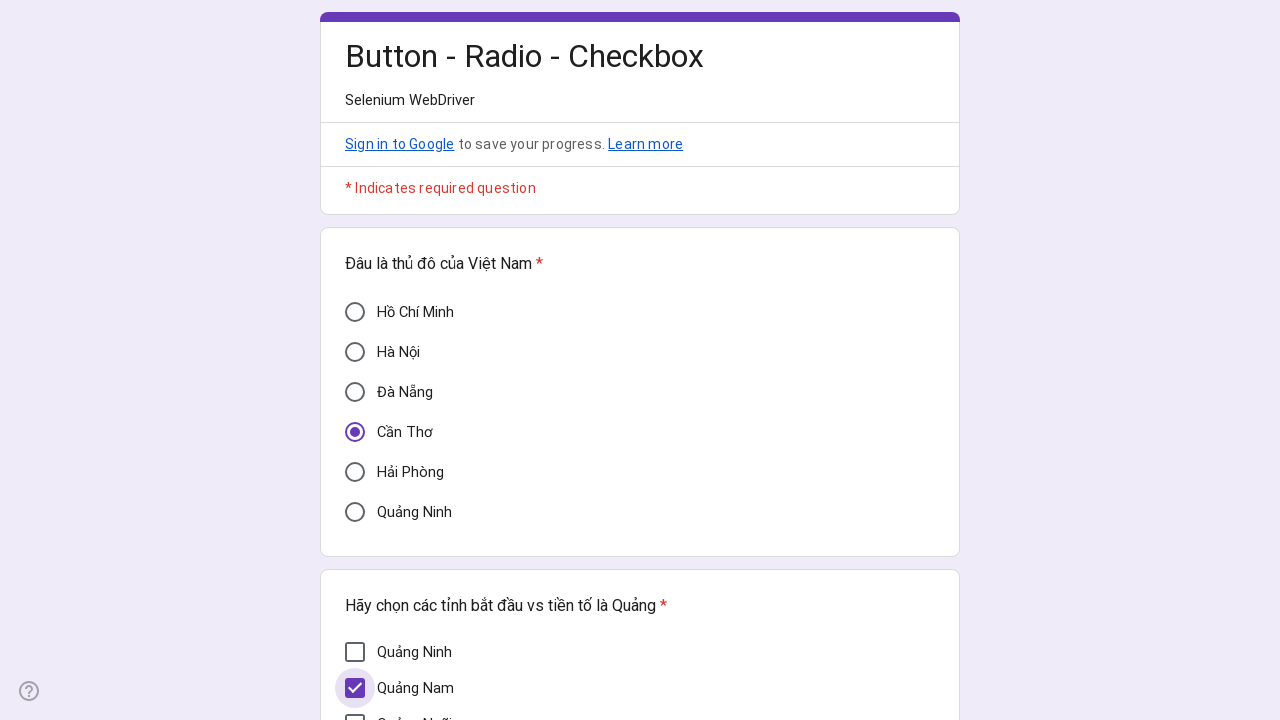